Tests a calculator form by reading two numbers, calculating their sum, selecting the result from a dropdown, and submitting the form

Starting URL: http://suninjuly.github.io/selects2.html

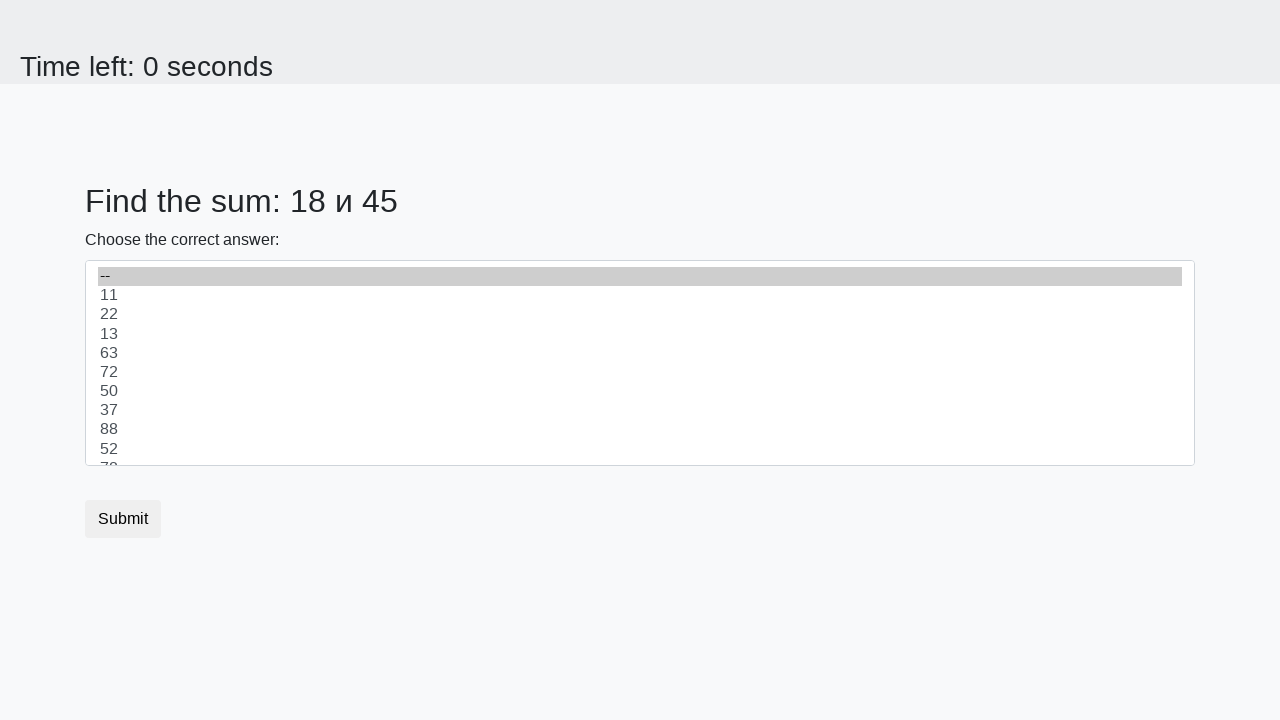

Retrieved first number from #num1 element
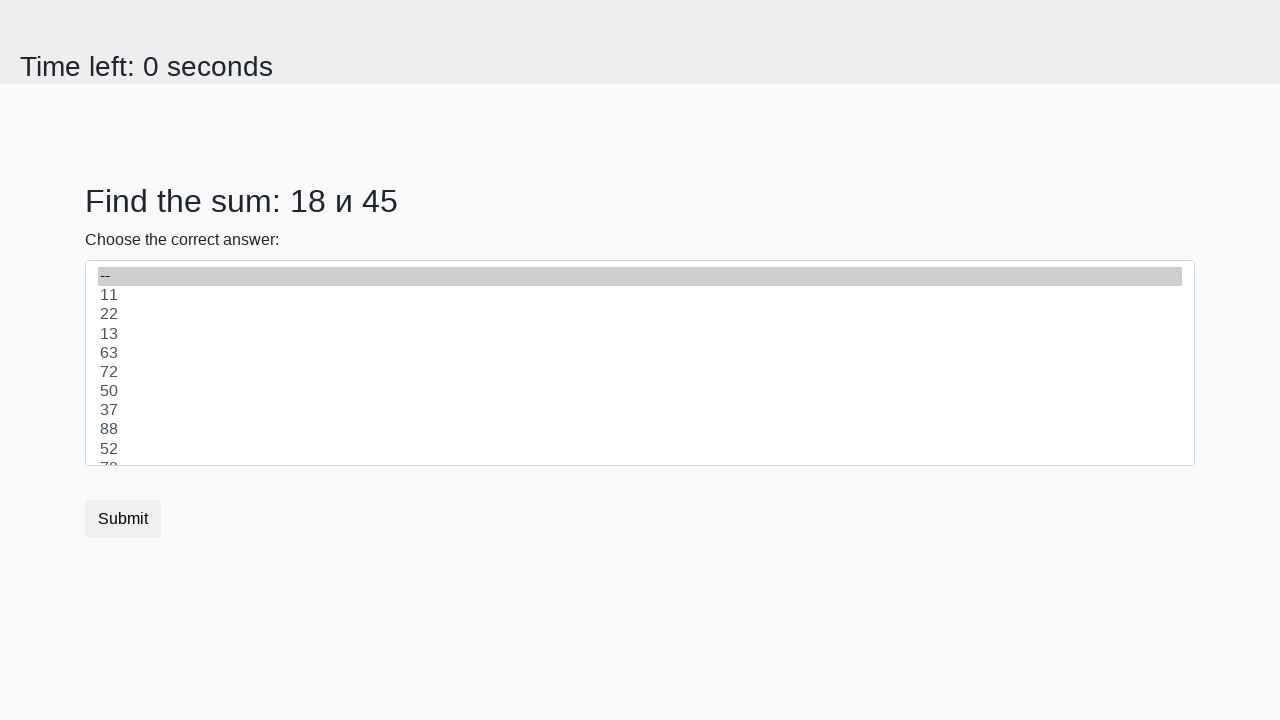

Retrieved second number from #num2 element
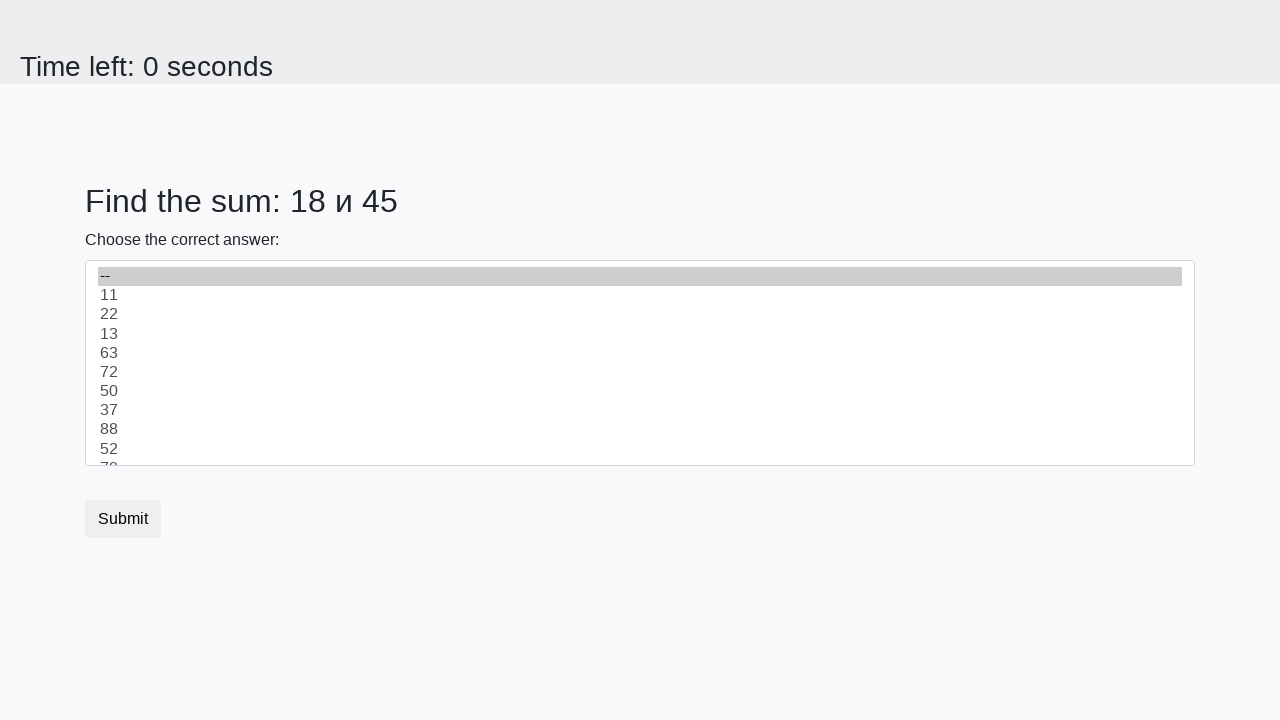

Calculated sum: 18 + 45 = 63
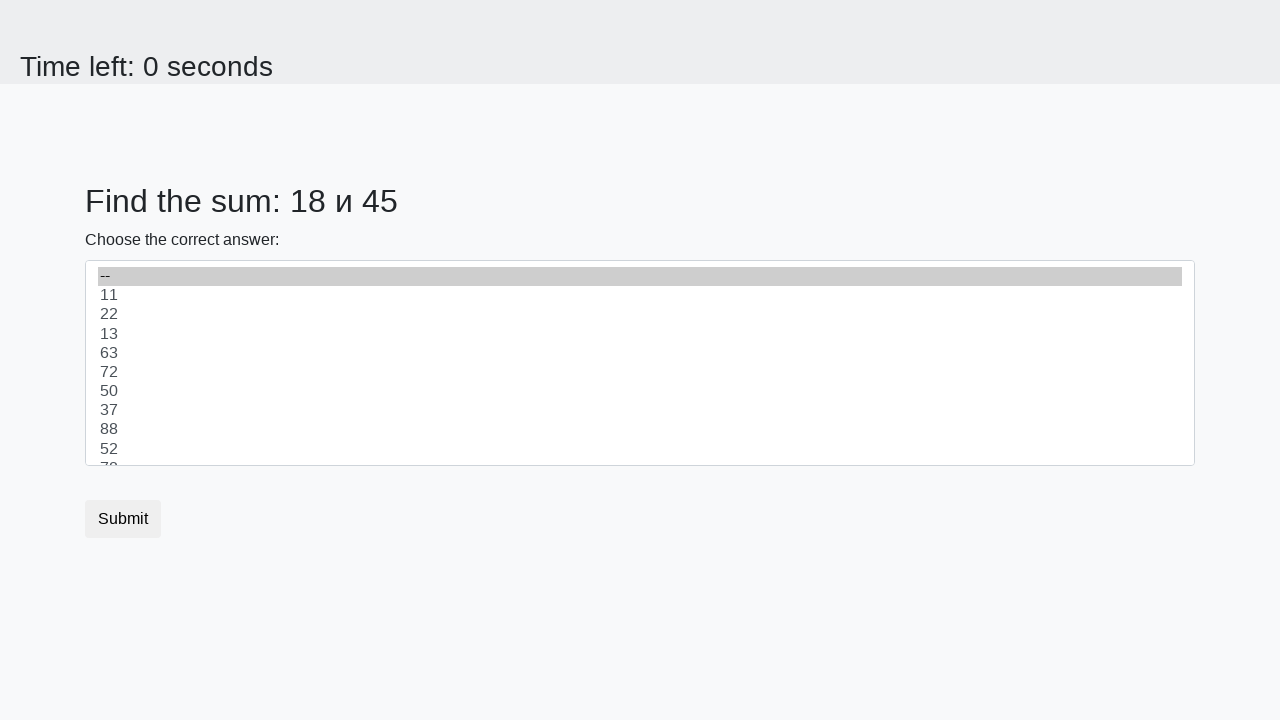

Selected calculated sum '63' from dropdown on select
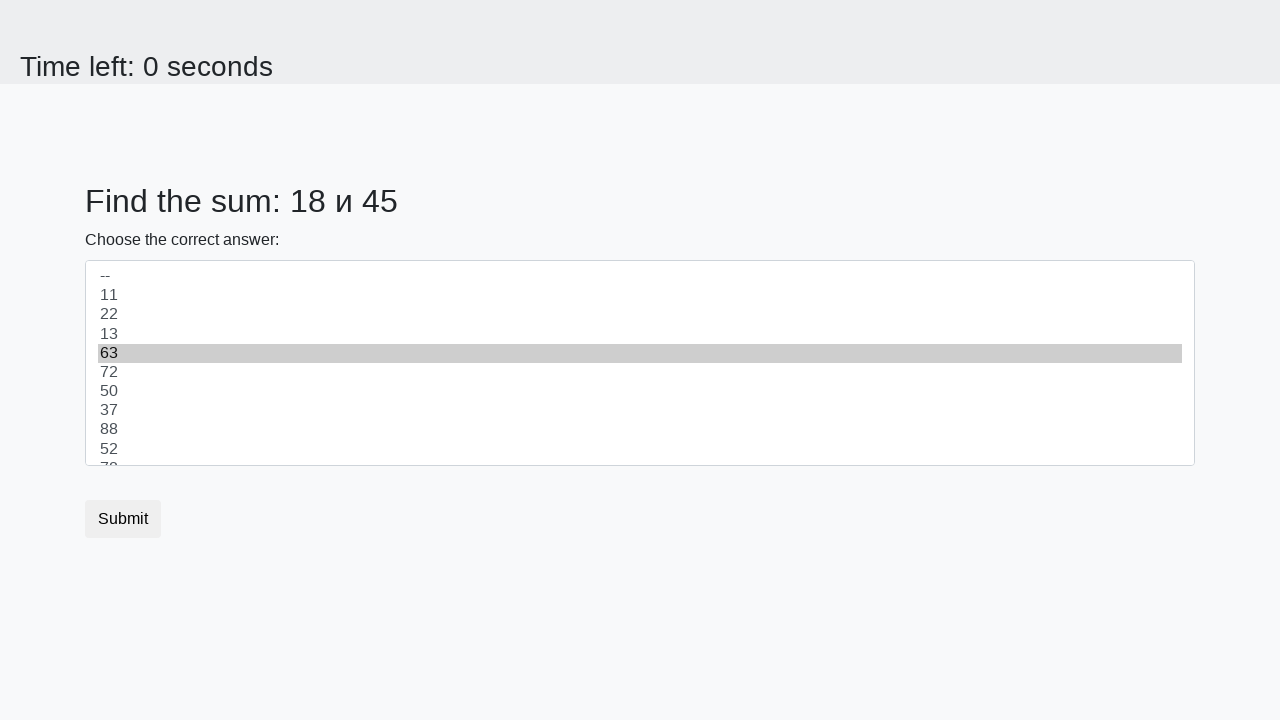

Clicked submit button to submit the form at (123, 519) on .btn
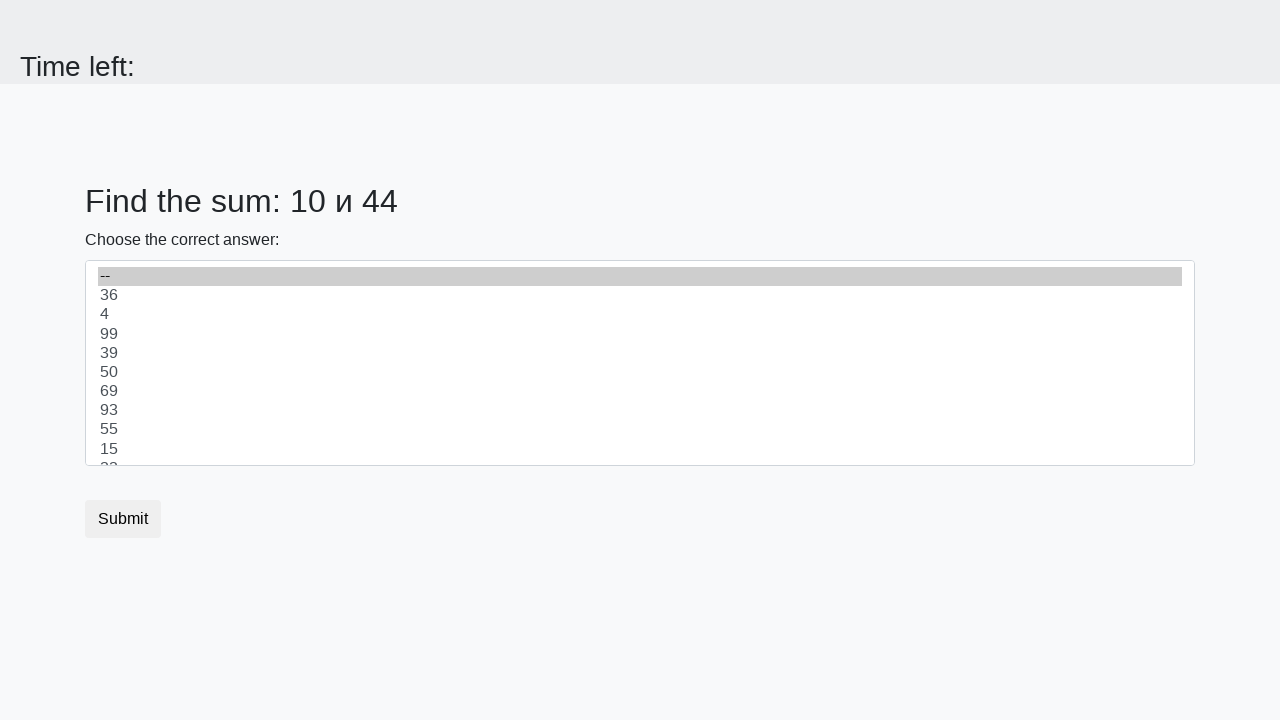

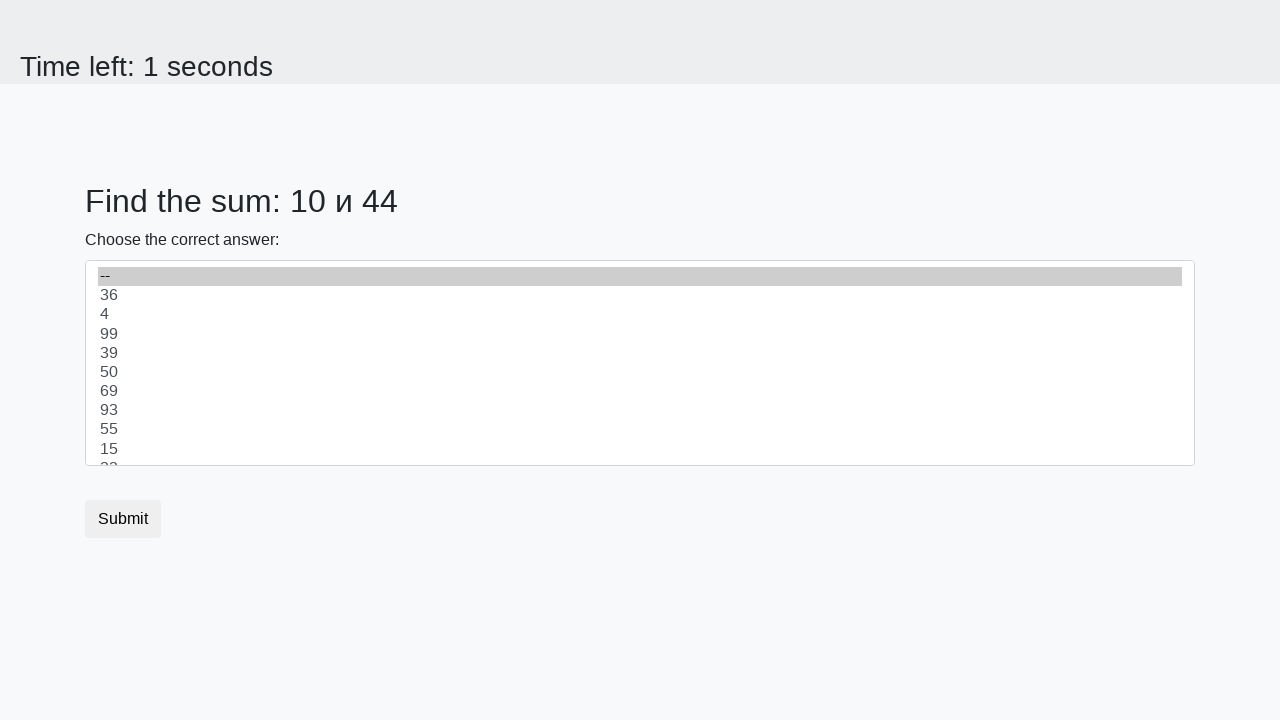